Tests jQuery UI datepicker functionality by clicking on the date input, navigating to the next month, and selecting the 22nd day

Starting URL: https://jqueryui.com/datepicker/

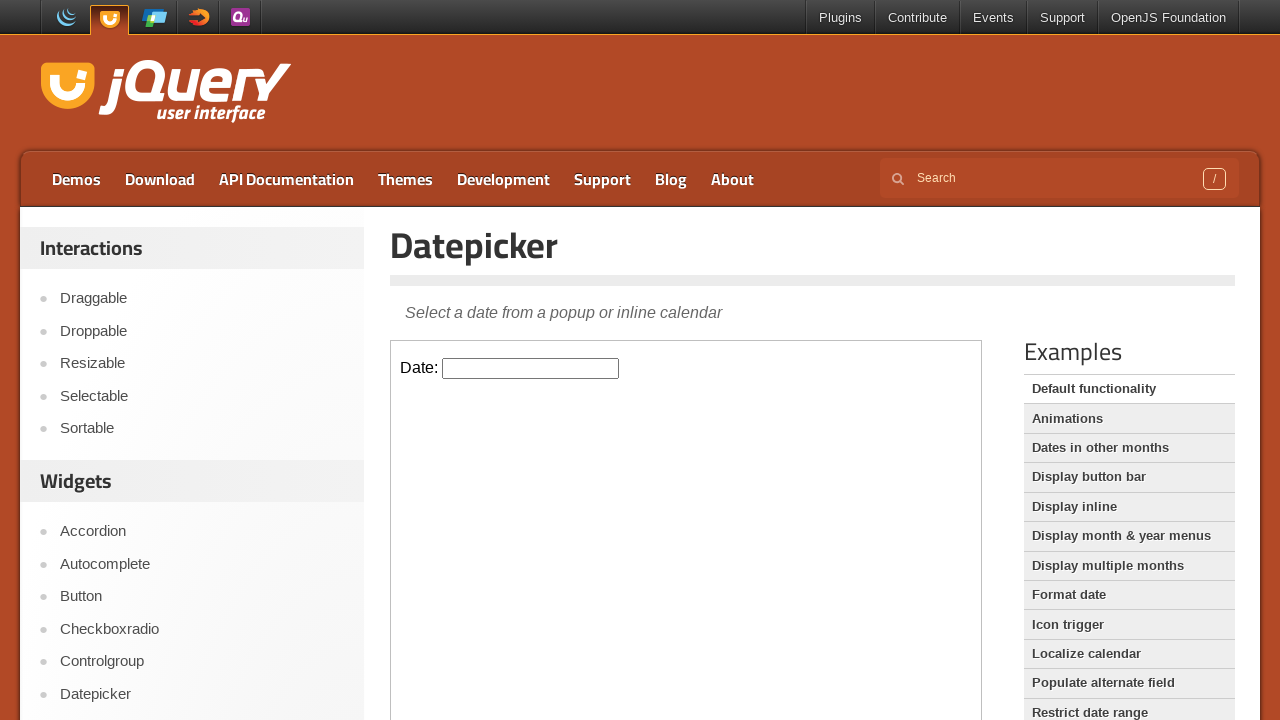

Located the demo iframe containing the datepicker
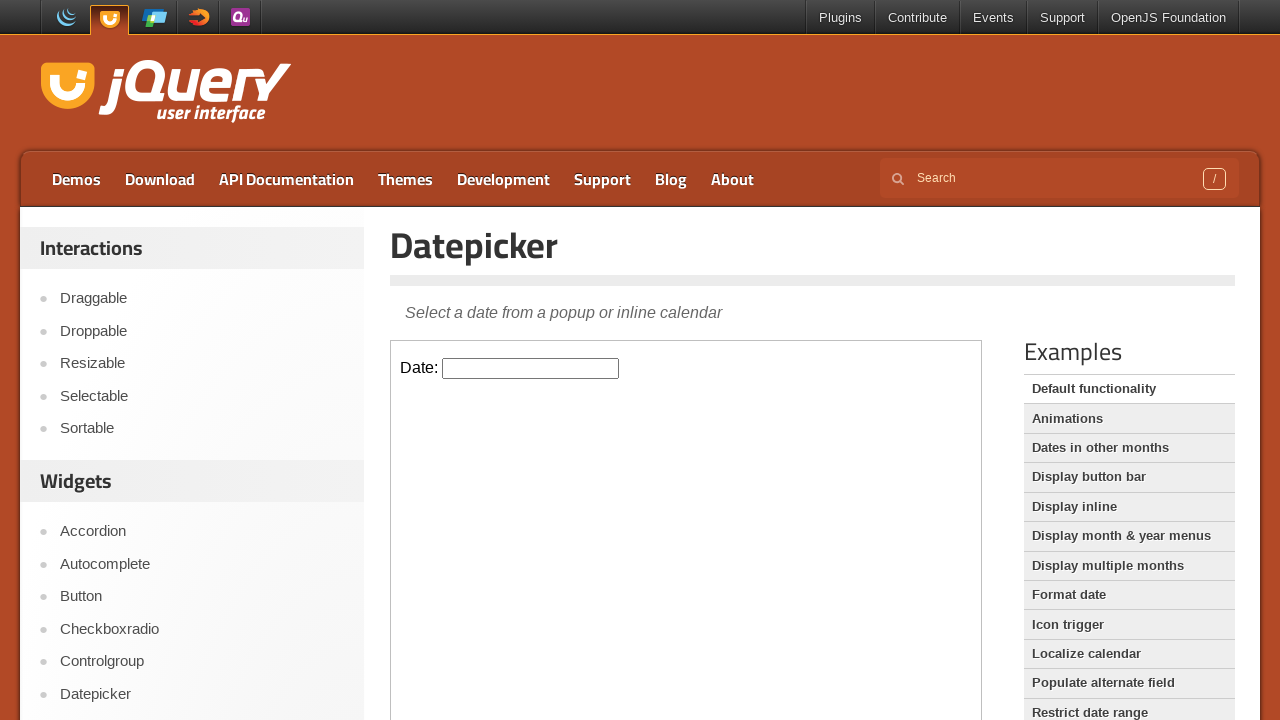

Clicked on the datepicker input to open the calendar at (531, 368) on iframe.demo-frame >> internal:control=enter-frame >> #datepicker
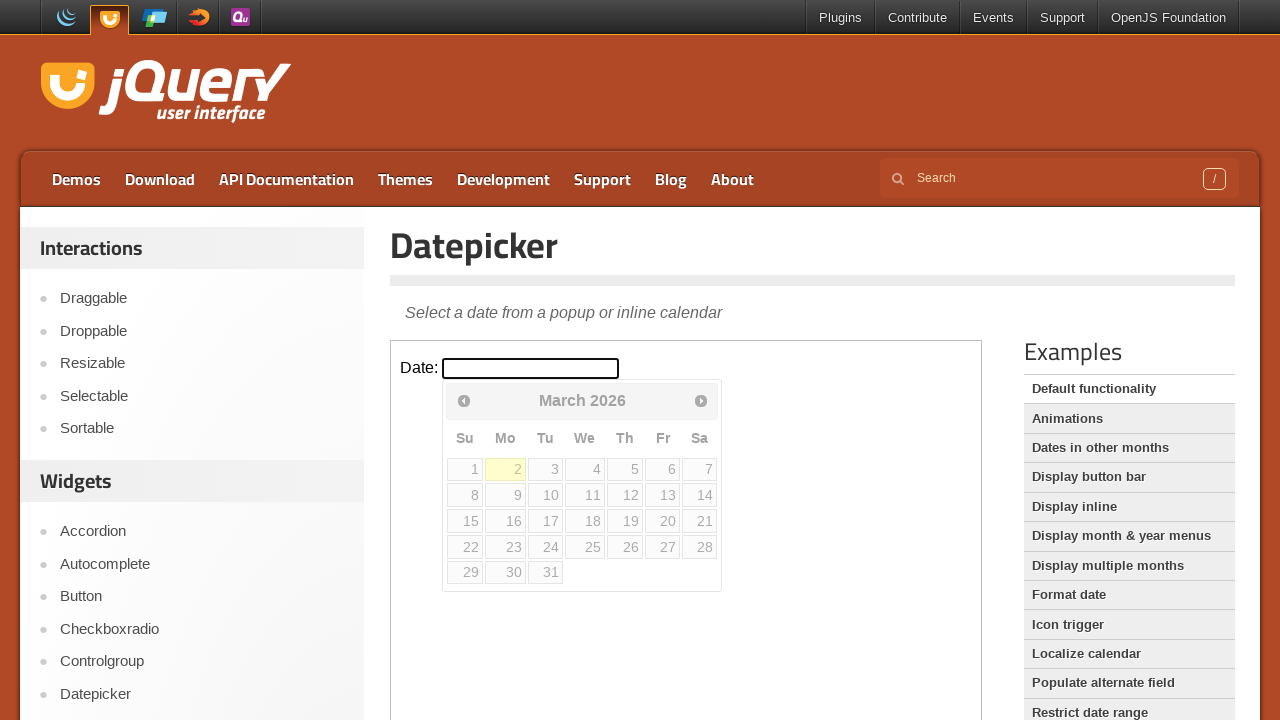

Clicked the next month arrow to navigate forward at (701, 400) on iframe.demo-frame >> internal:control=enter-frame >> span.ui-icon-circle-triangl
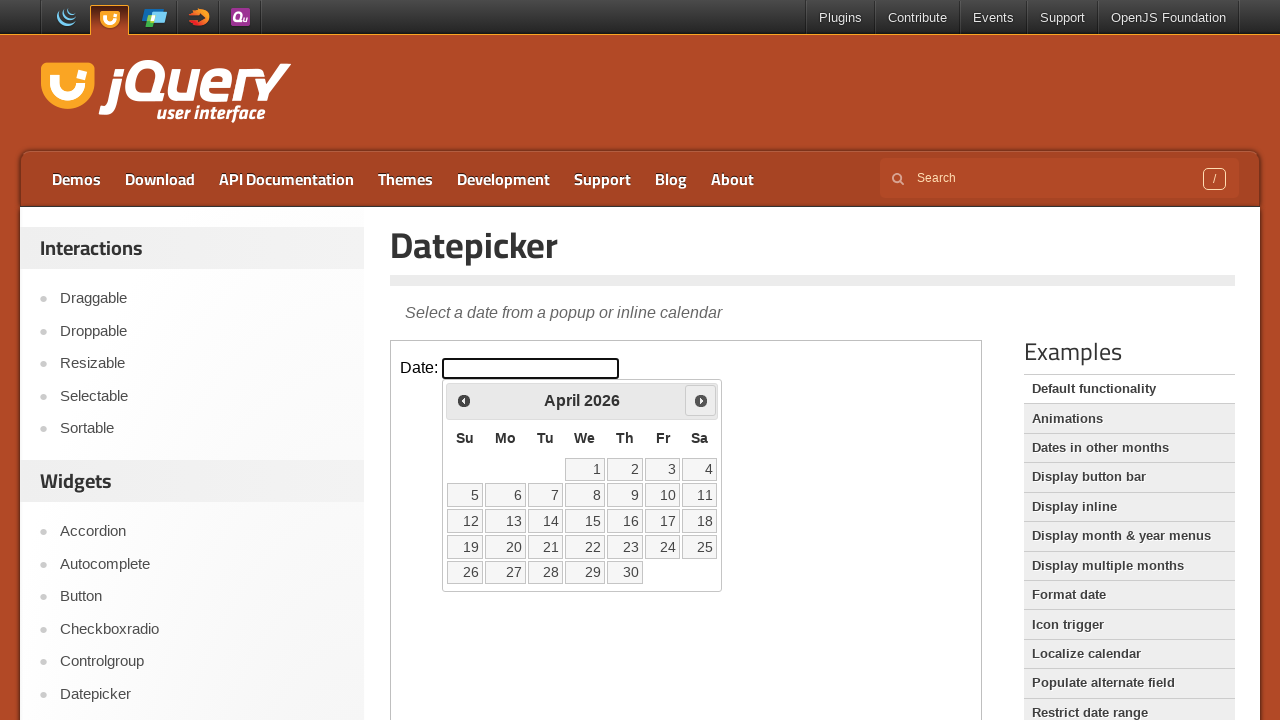

Selected the 22nd day of the month from the calendar at (585, 547) on iframe.demo-frame >> internal:control=enter-frame >> a:text('22')
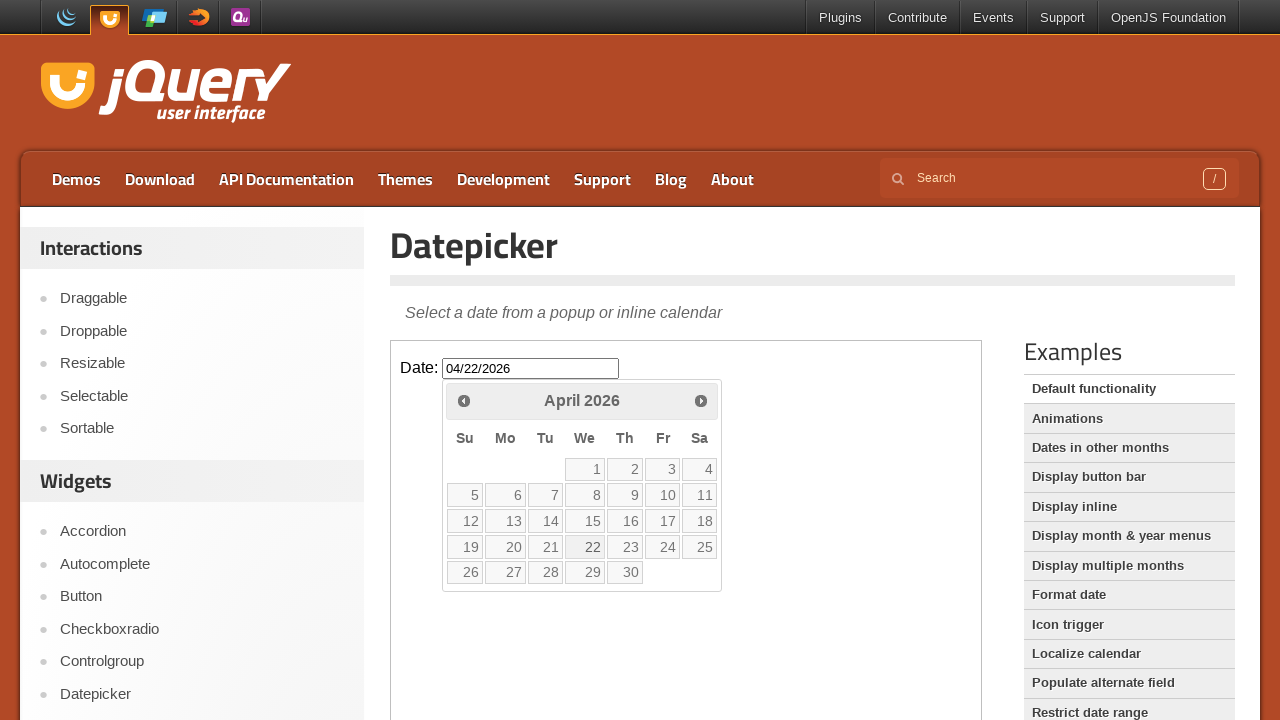

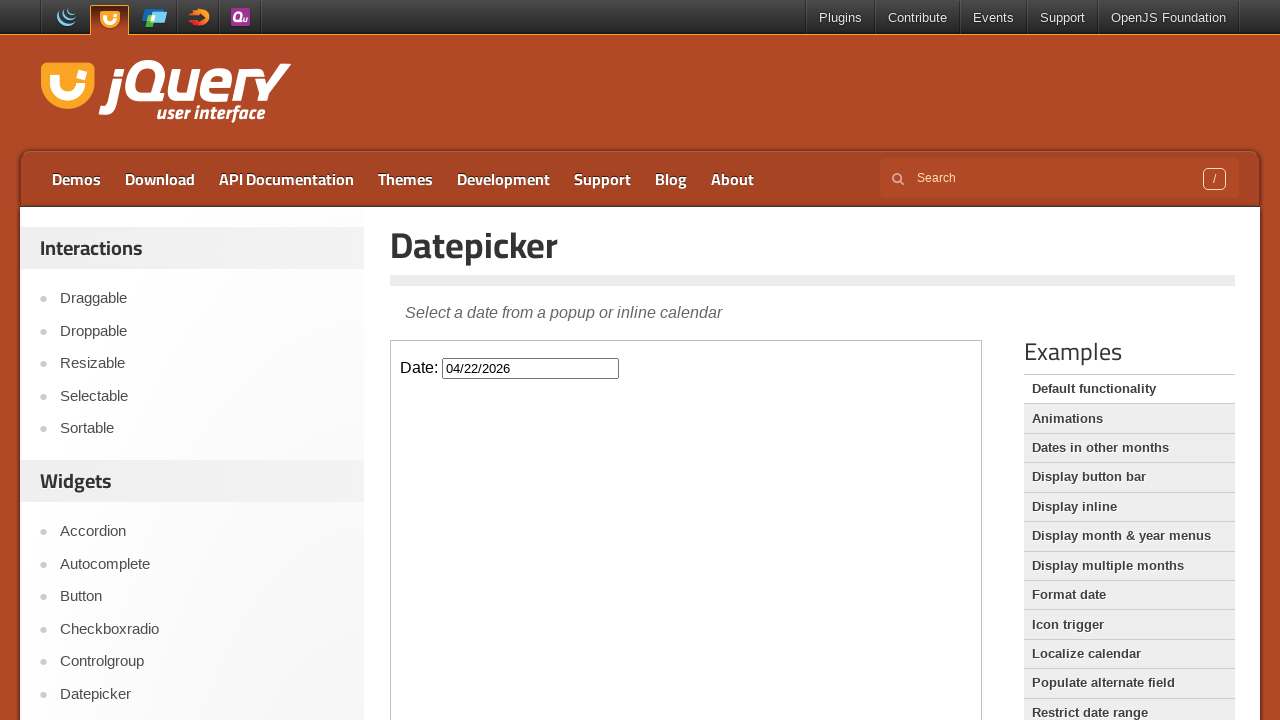